Tests form submission inside an iframe by filling first name and last name fields, clicking submit, then verifying the result message appears on the main page.

Starting URL: https://techglobal-training.com/frontend/iframes

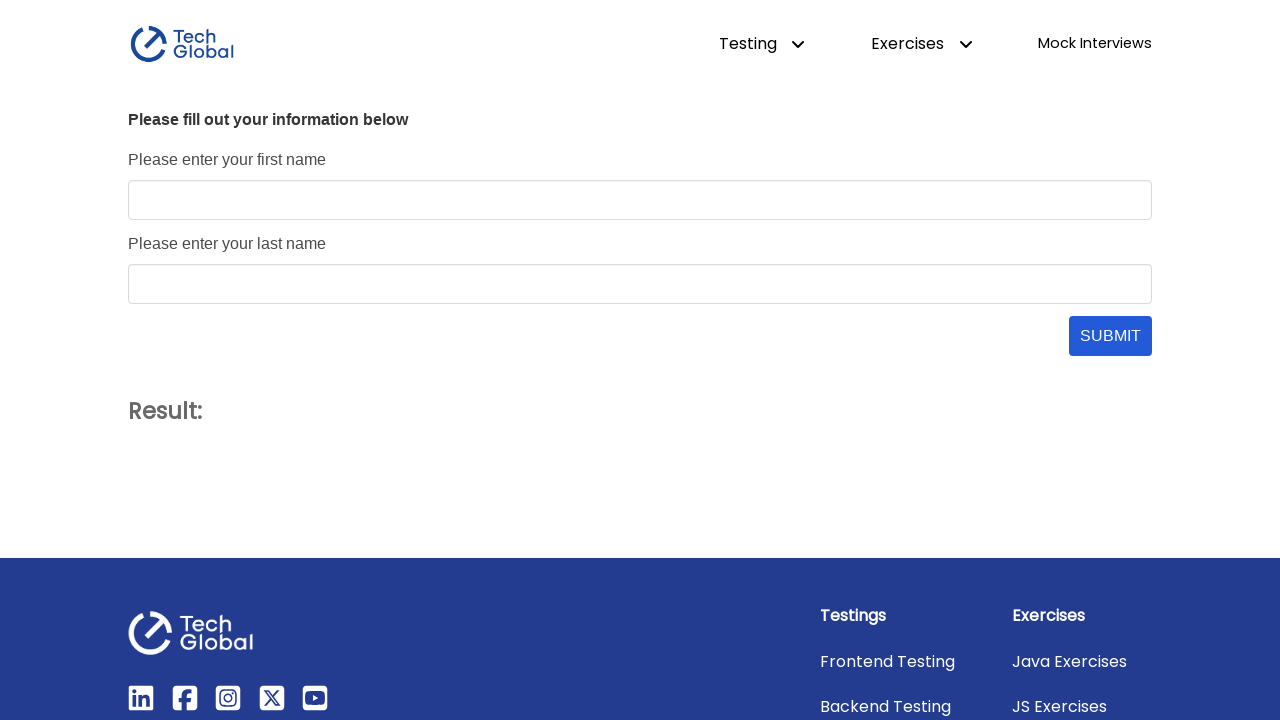

Located iframe with id 'form_frame'
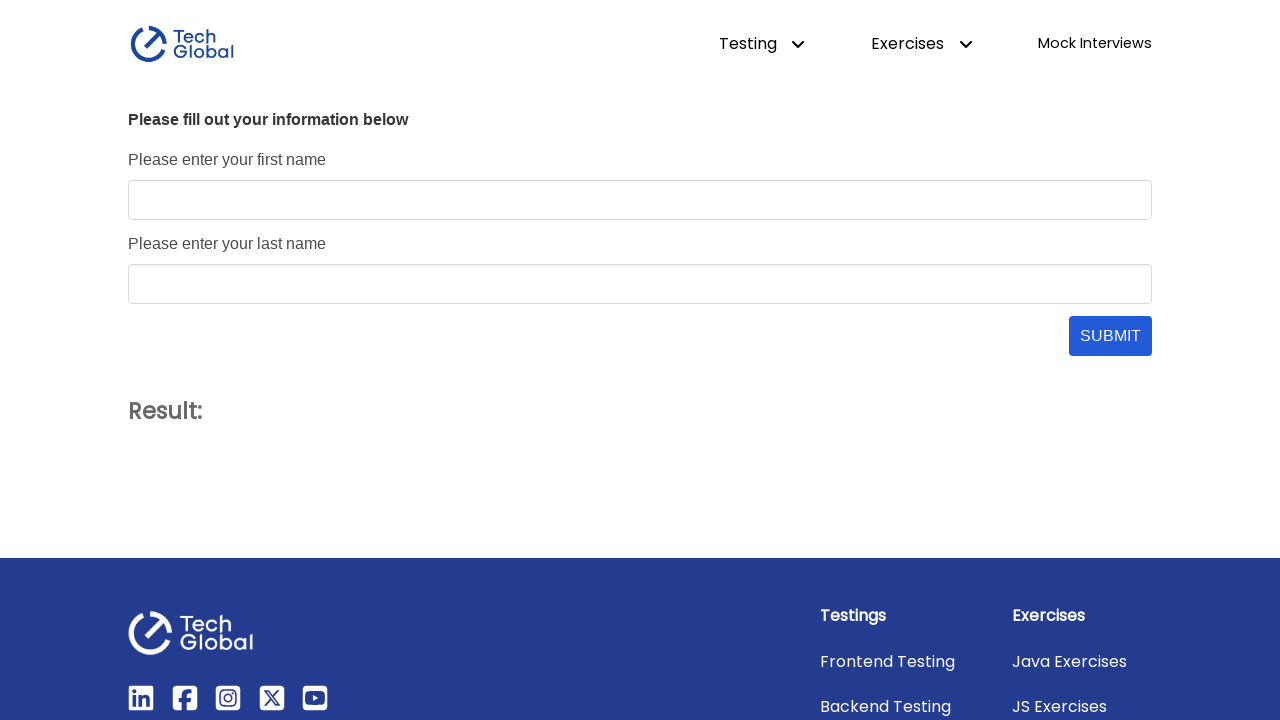

Filled first name field with 'John' on #form_frame >> internal:control=enter-frame >> #first_name
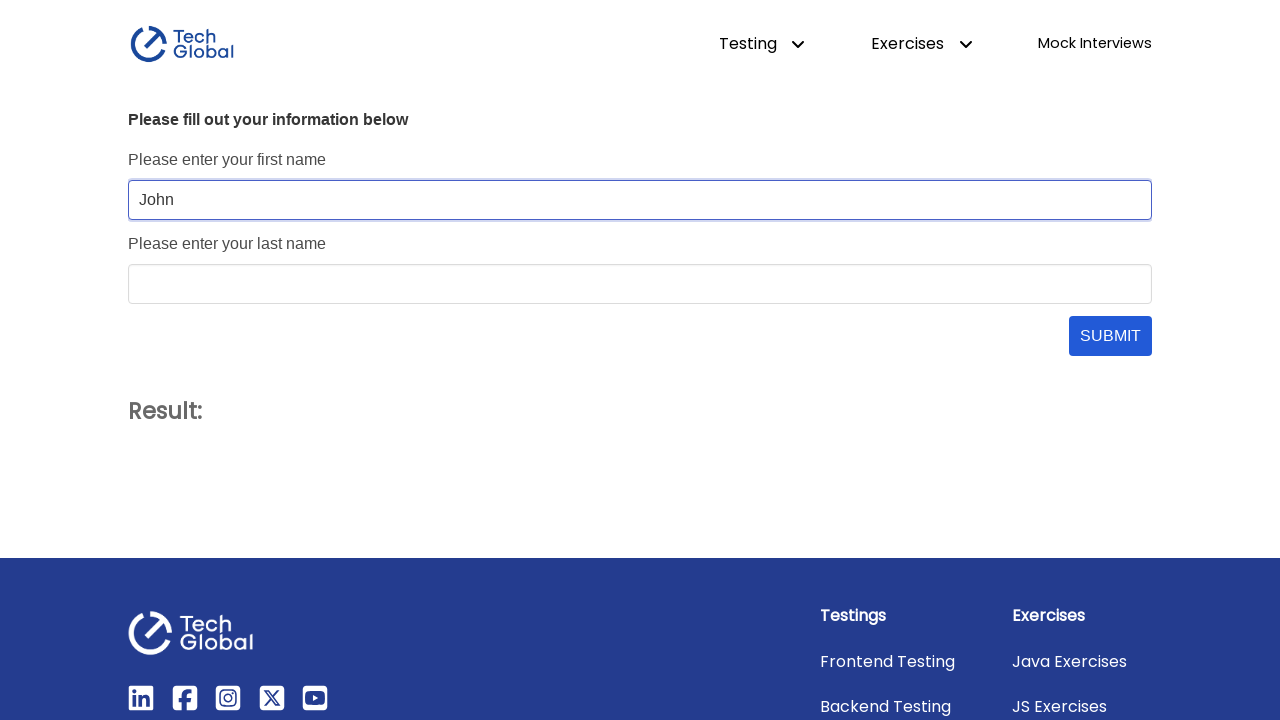

Filled last name field with 'Doe' on #form_frame >> internal:control=enter-frame >> #last_name
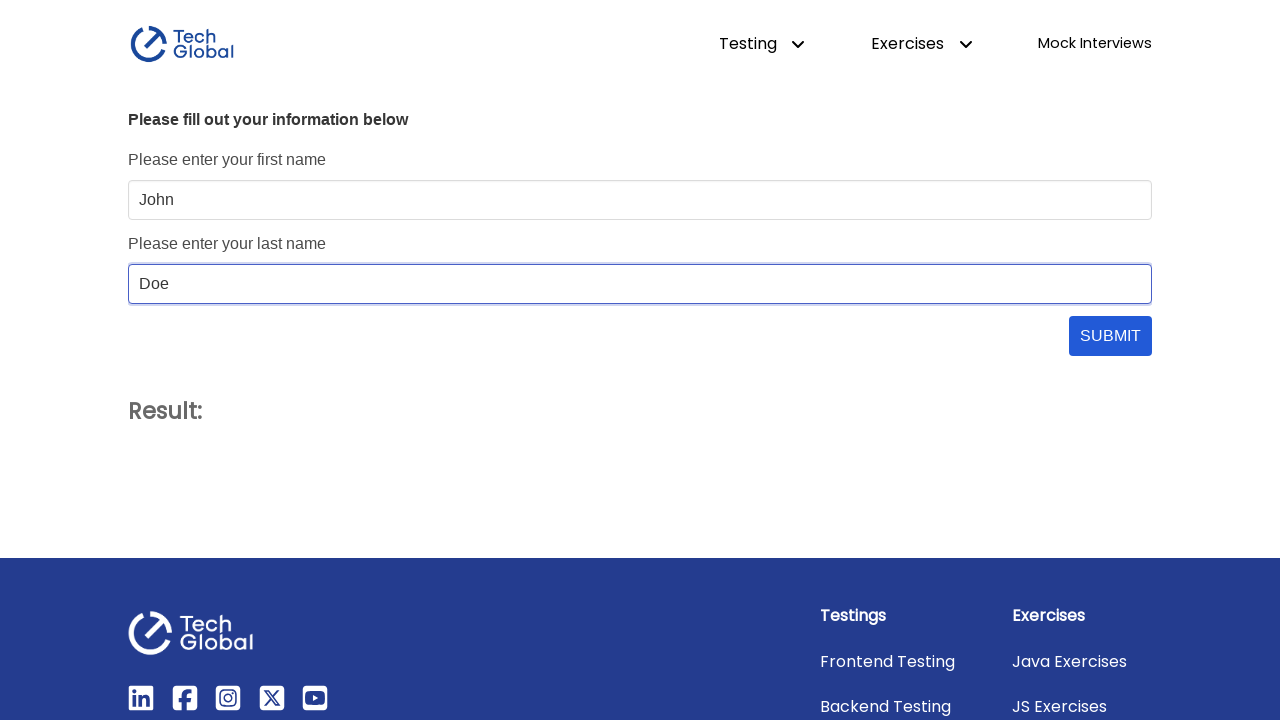

Clicked submit button in iframe at (1110, 336) on #form_frame >> internal:control=enter-frame >> #submit
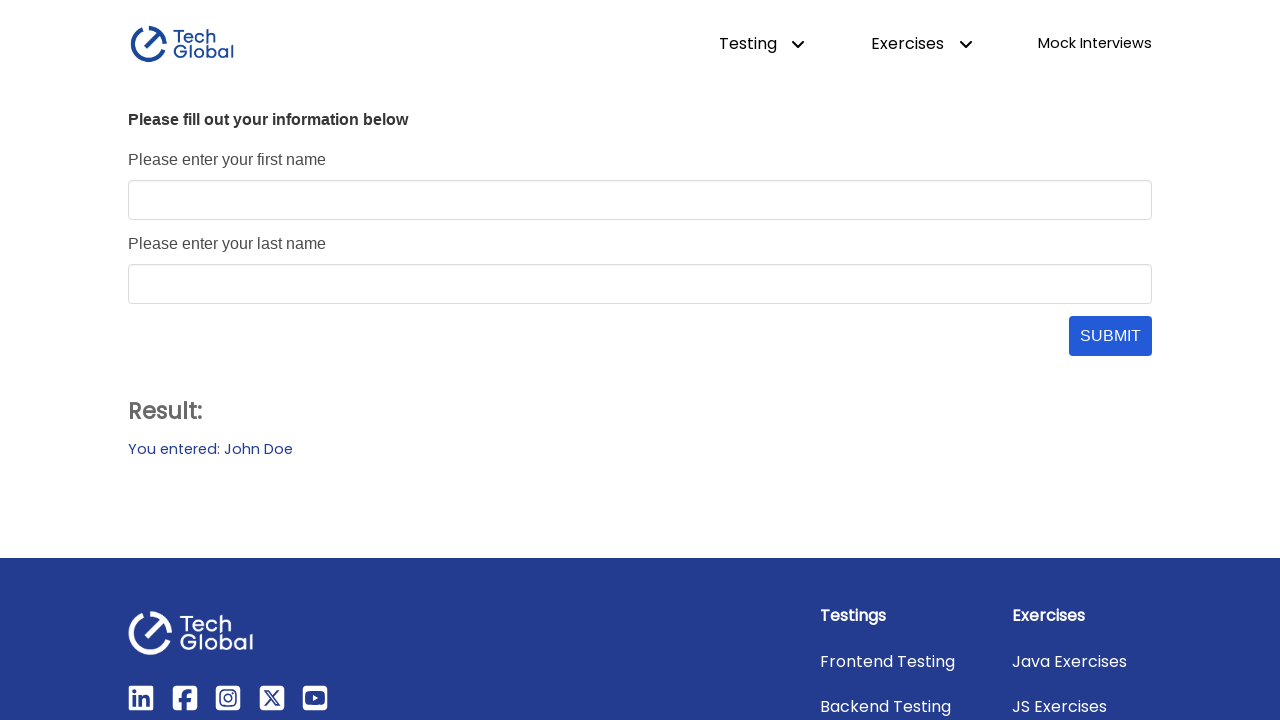

Result message element became visible on main page
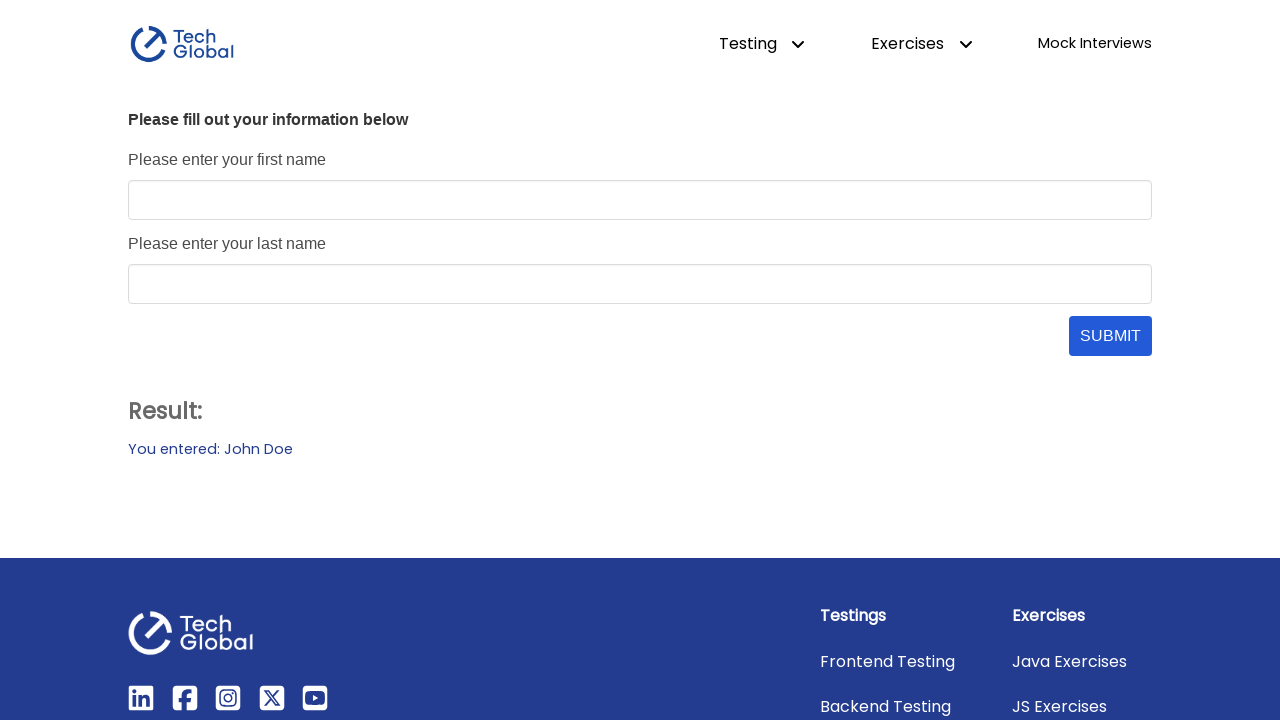

Verified result text matches expected output 'You entered: John Doe'
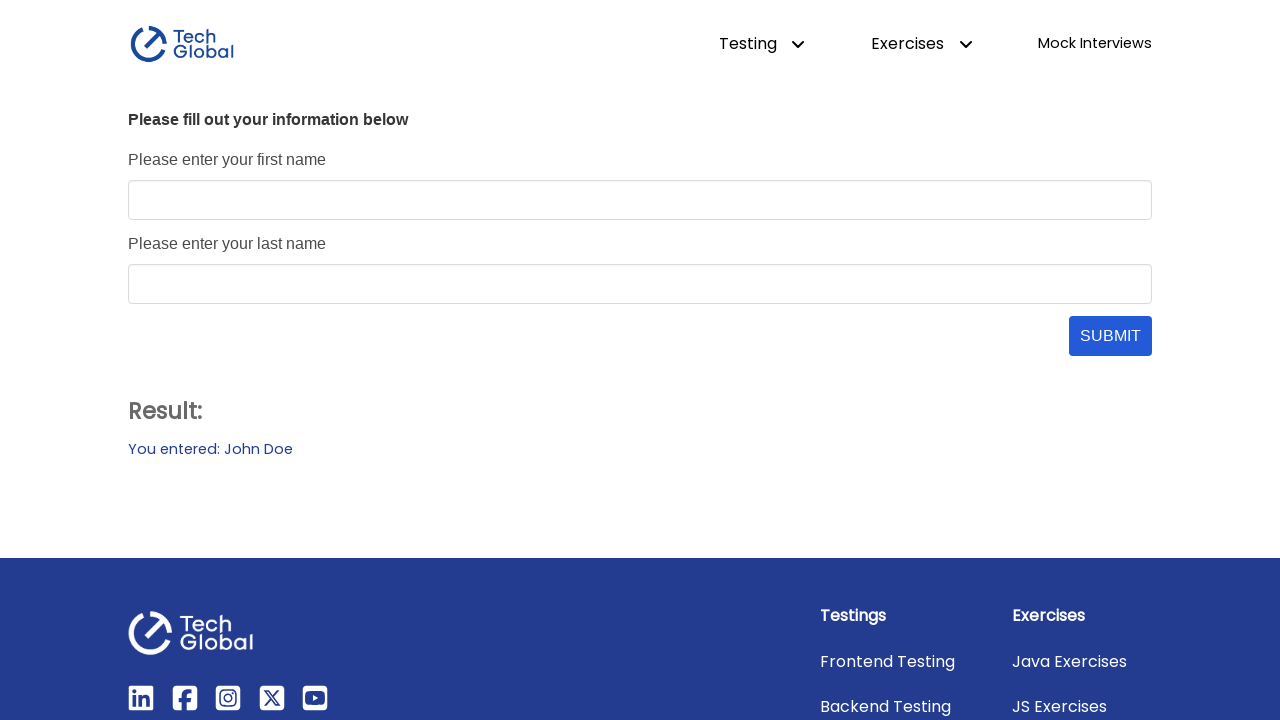

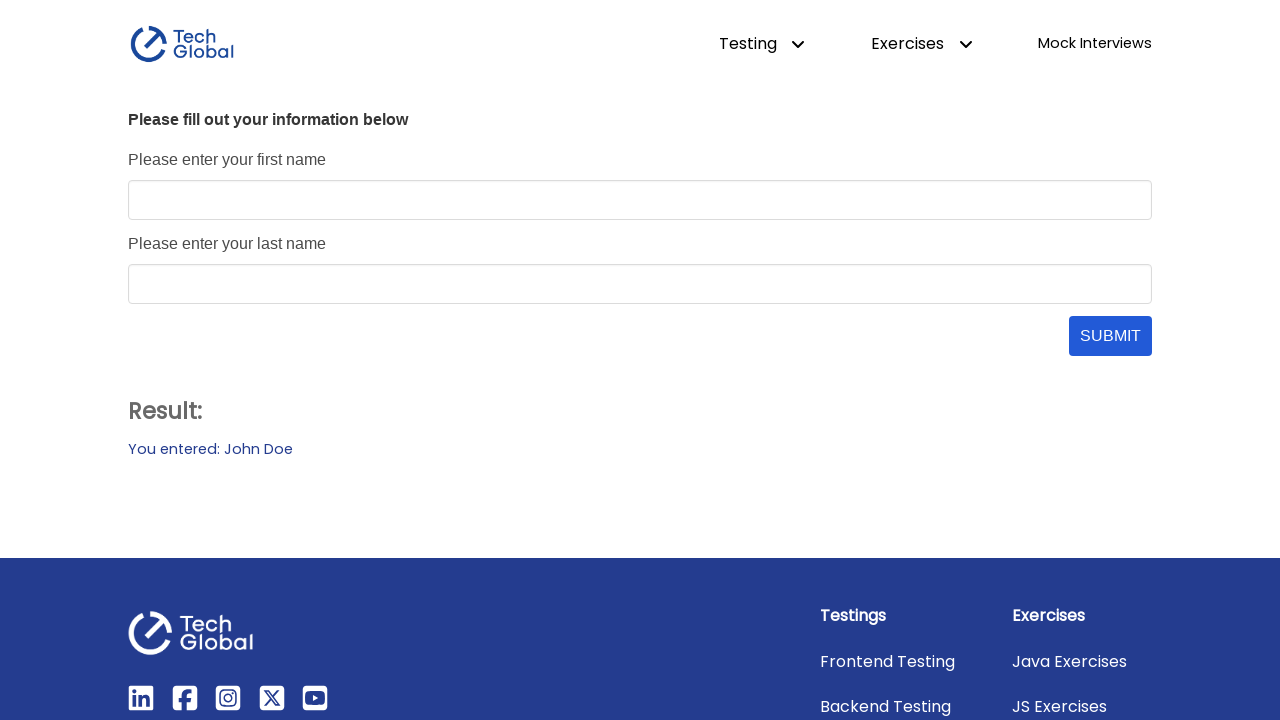